Navigates to OrangeHRM trial page and selects a country from dropdown without using Select class

Starting URL: https://www.orangehrm.com/orangehrm-30-day-trial/

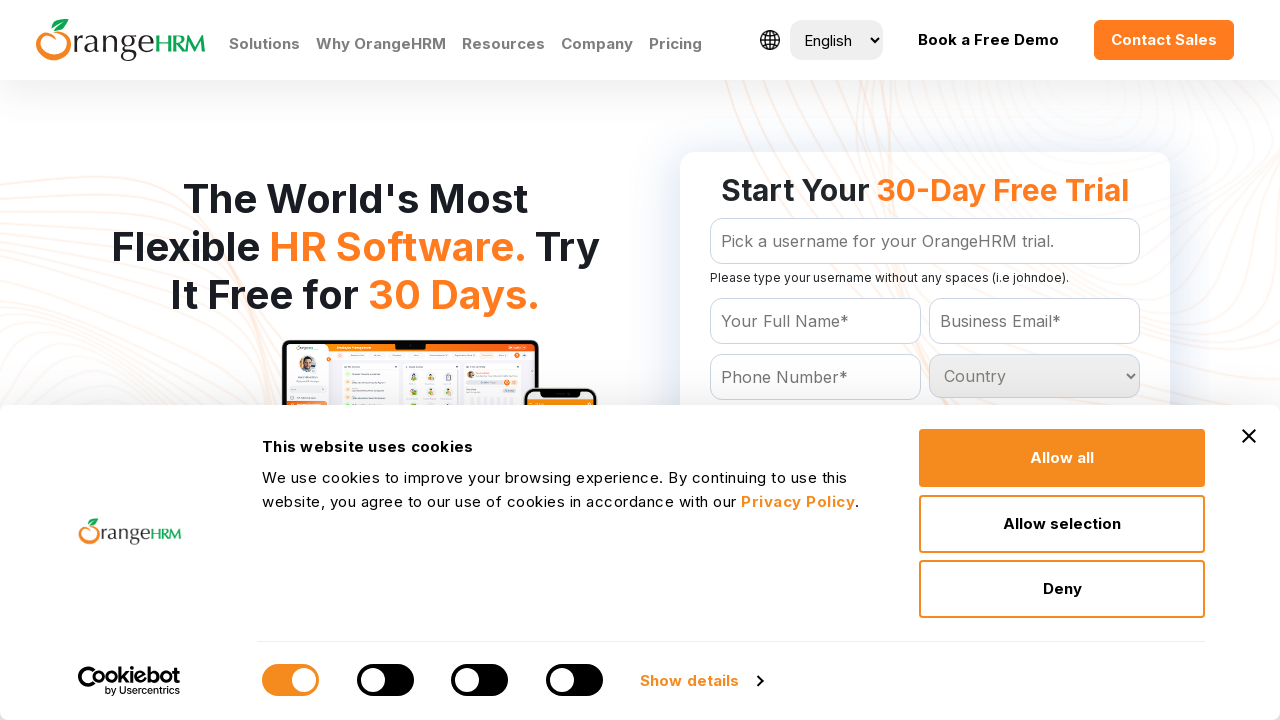

Located all country dropdown options
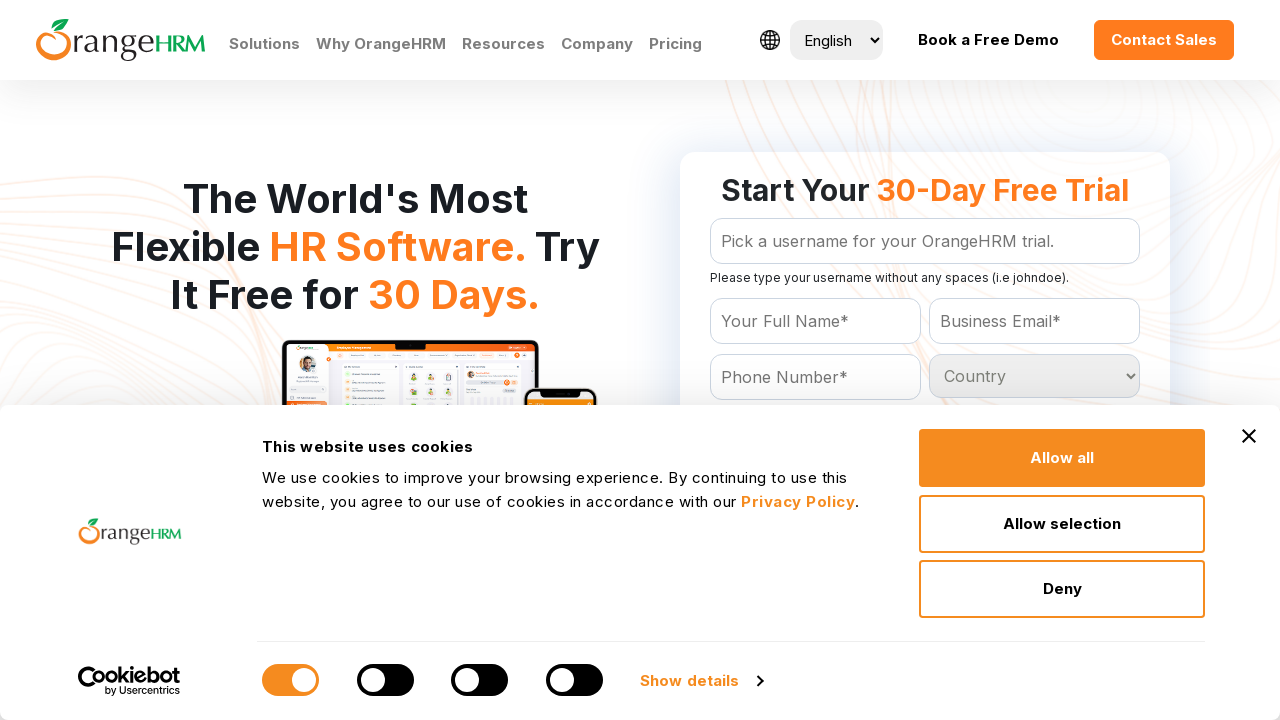

Retrieved count of country options: 0
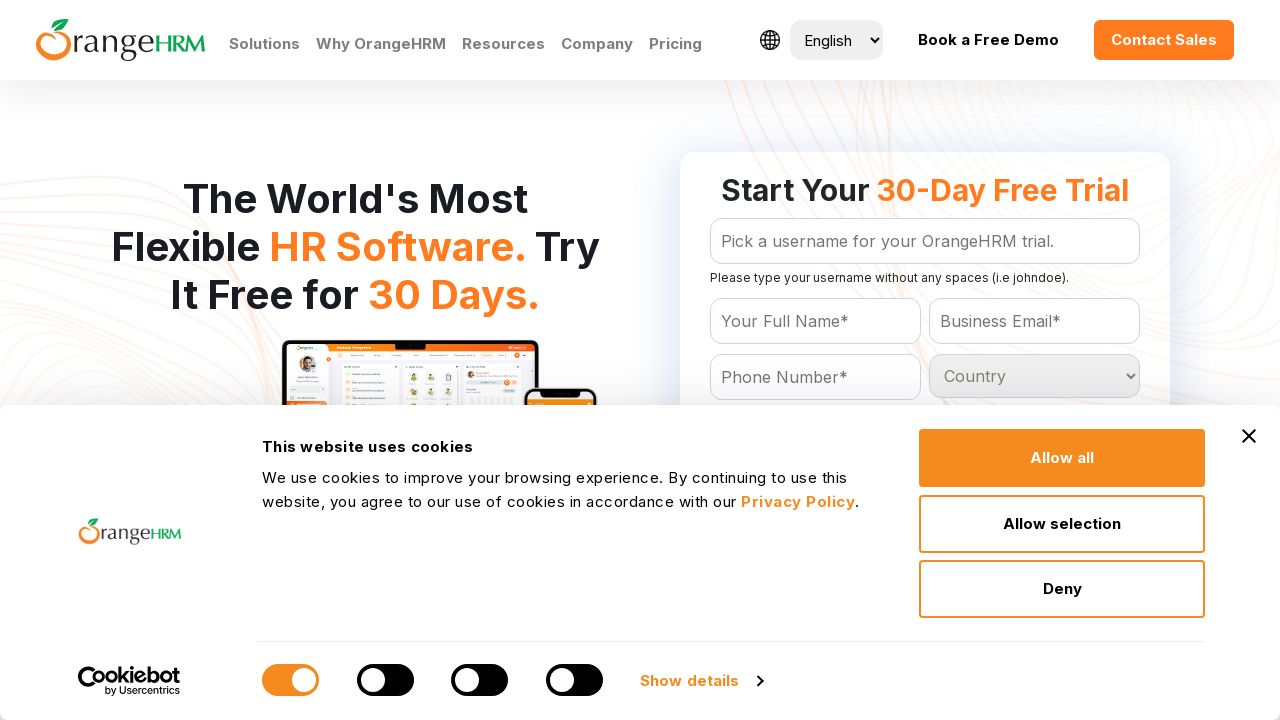

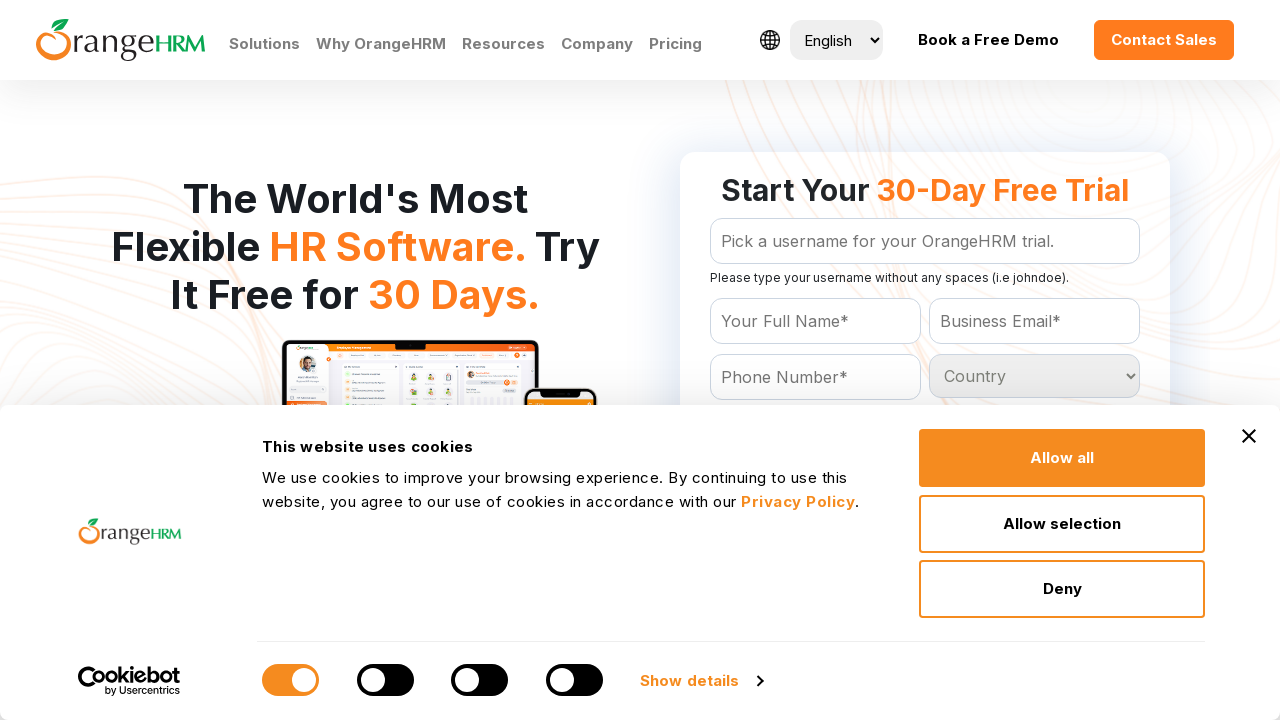